Tests a registration form by filling in required fields (first name, last name, email) and submitting, then verifies the success message is displayed.

Starting URL: http://suninjuly.github.io/registration1.html

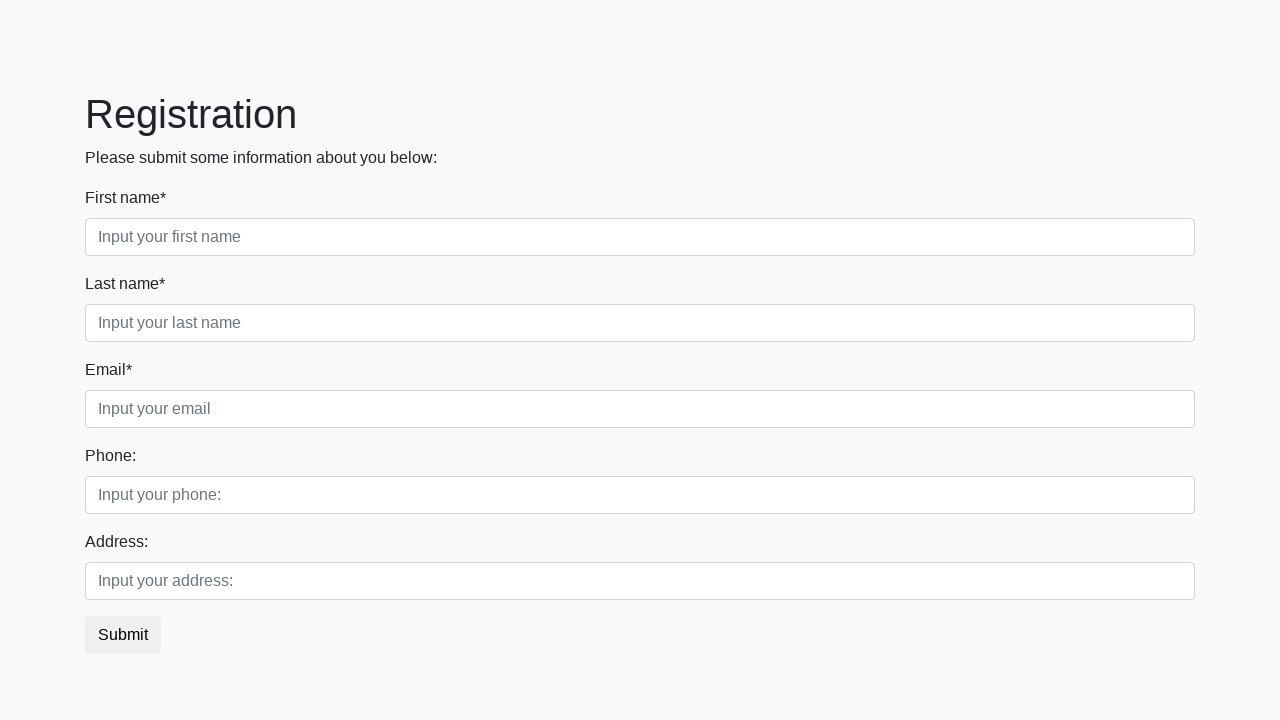

Filled first name field with 'Ivan' on .form-control.first
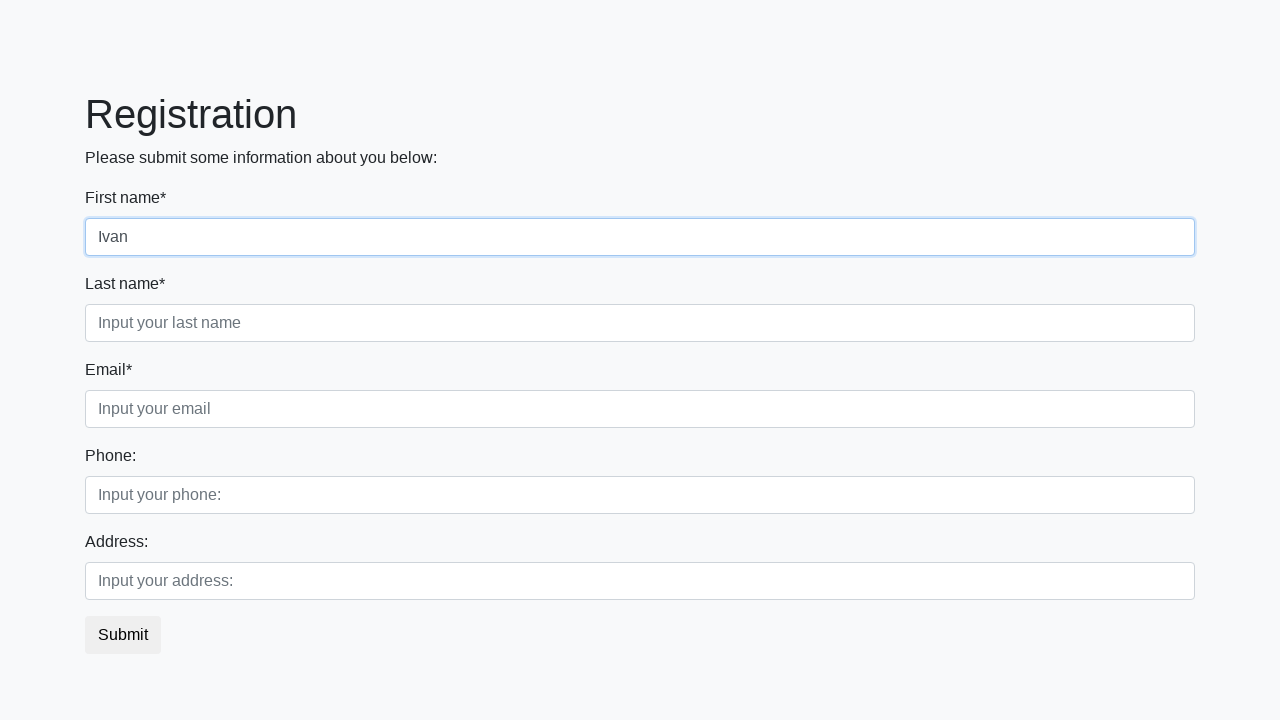

Filled last name field with 'Petrov' on .form-control.second
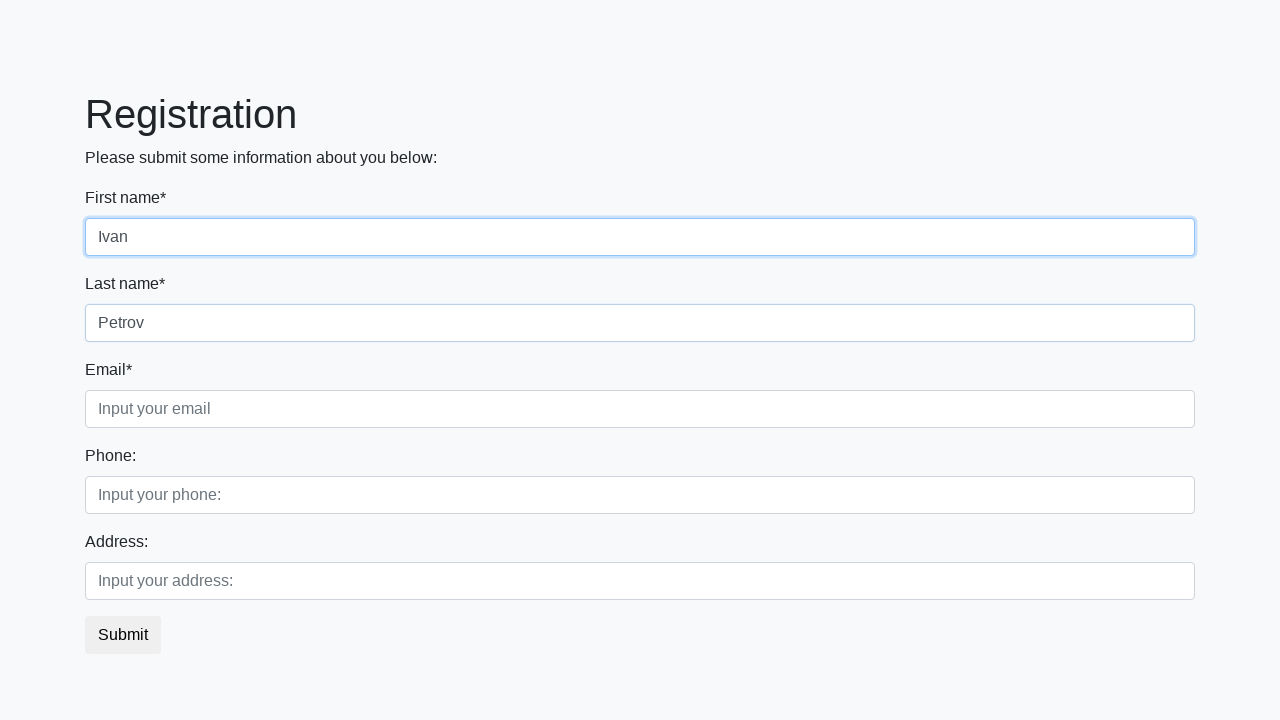

Filled email field with 'Smolensk@gmail.com' on .form-control.third
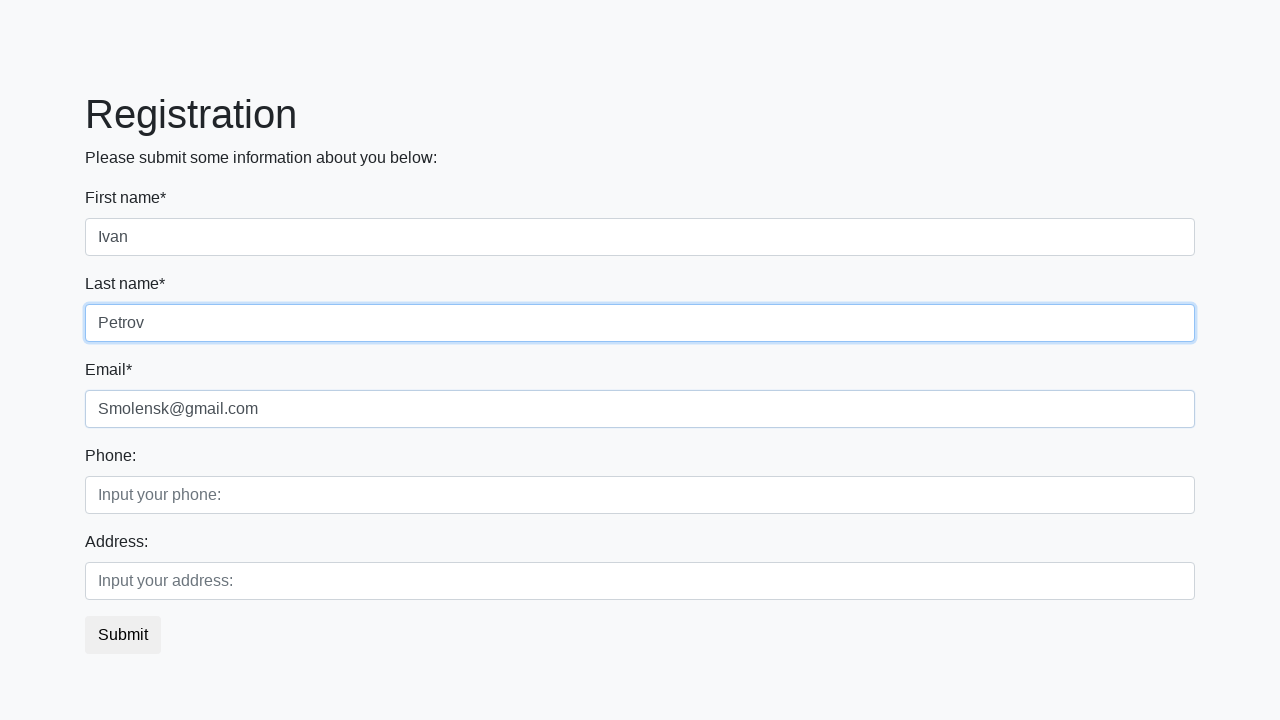

Clicked submit button to register at (123, 635) on button.btn
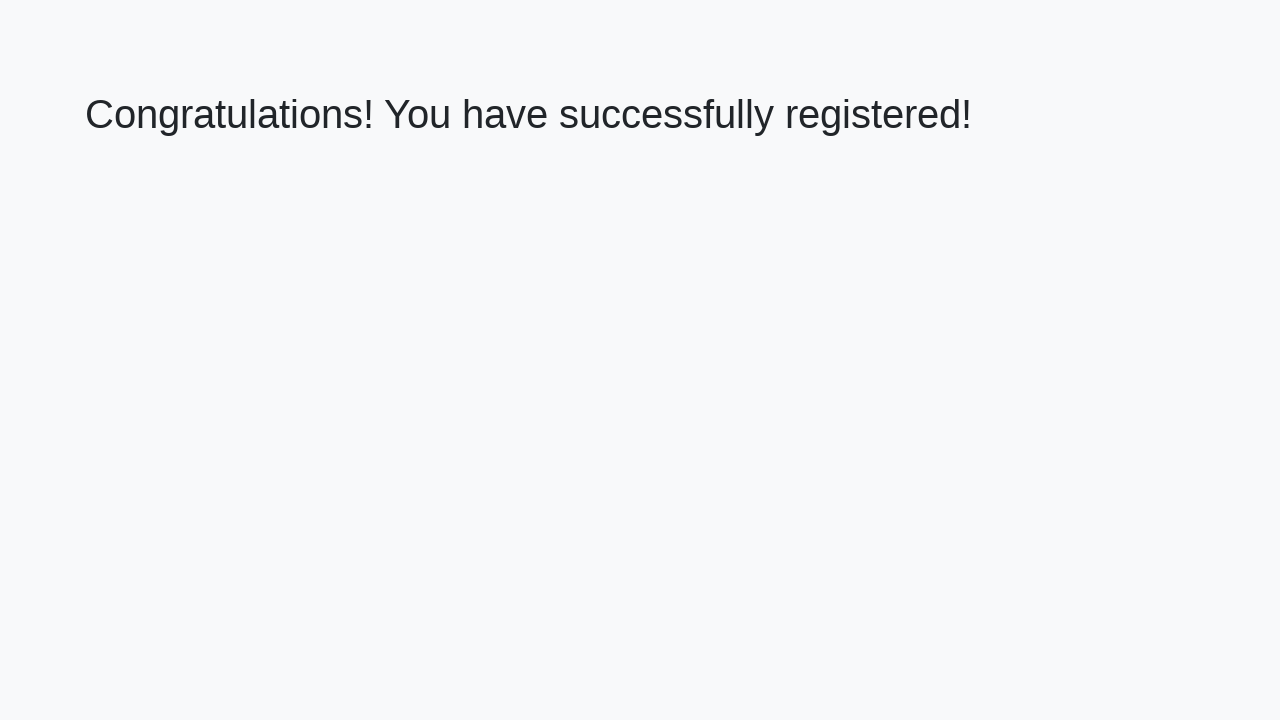

Success message heading loaded
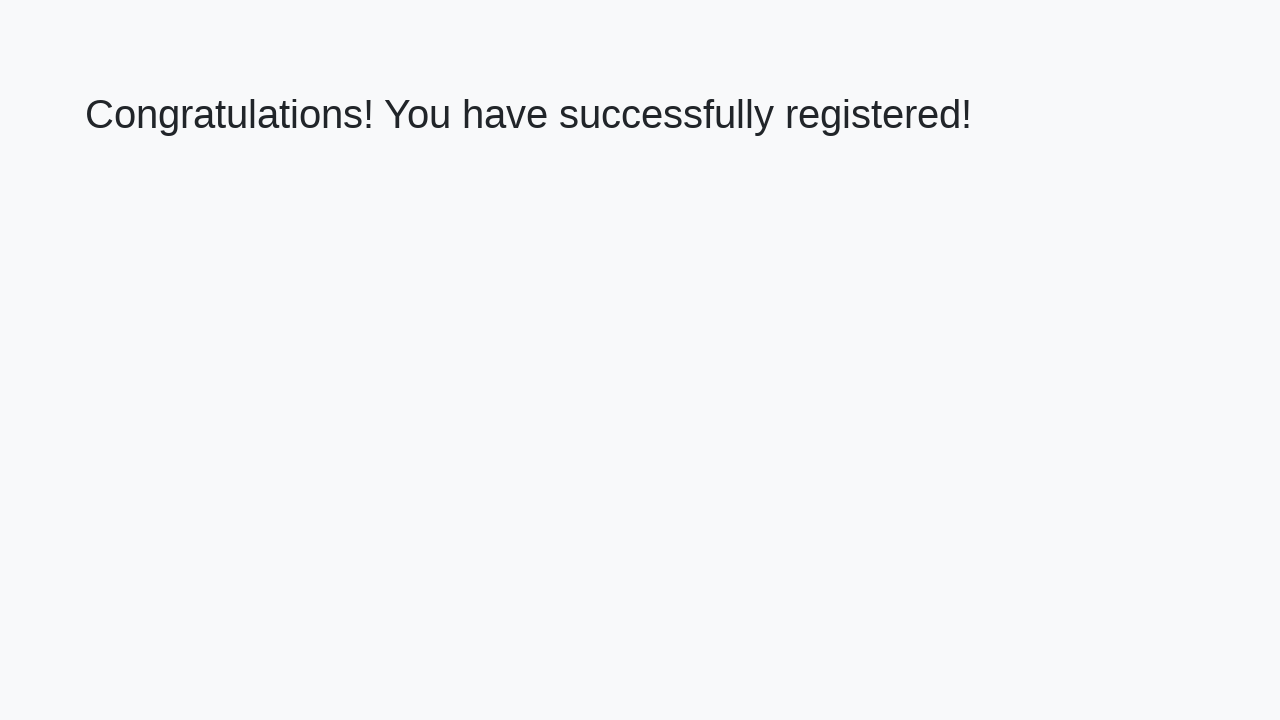

Retrieved success message text
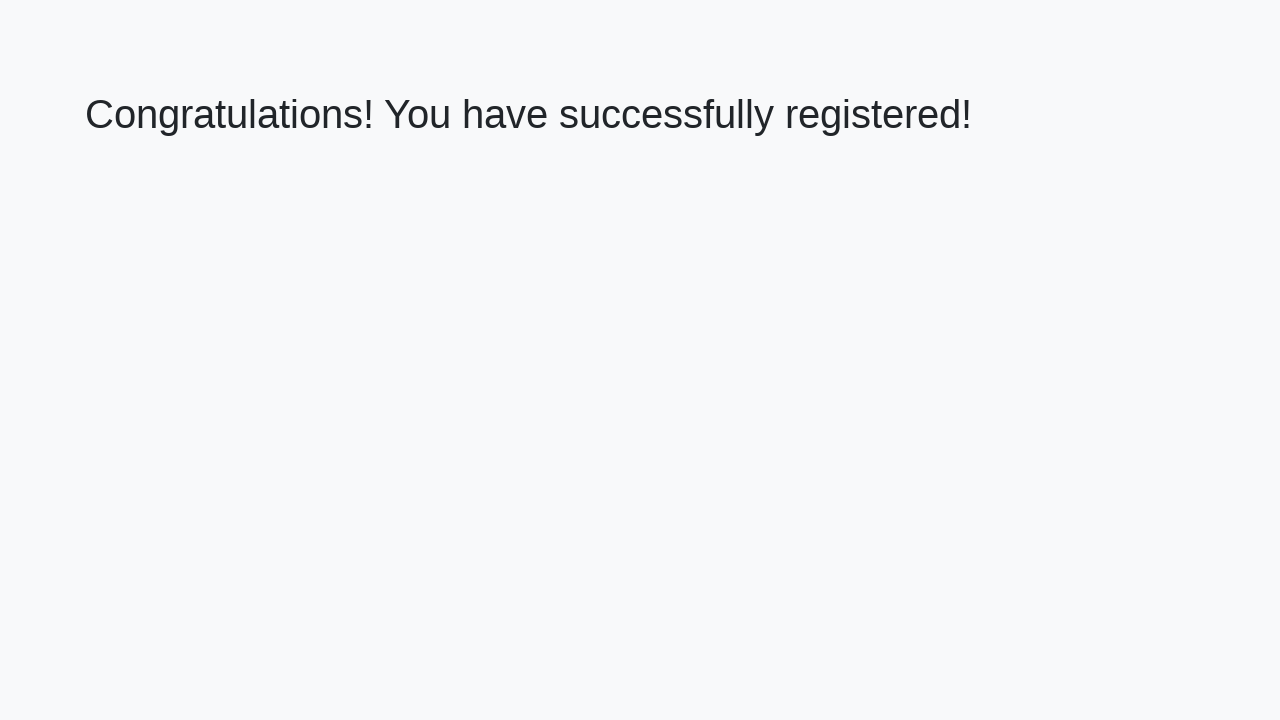

Verified success message: 'Congratulations! You have successfully registered!'
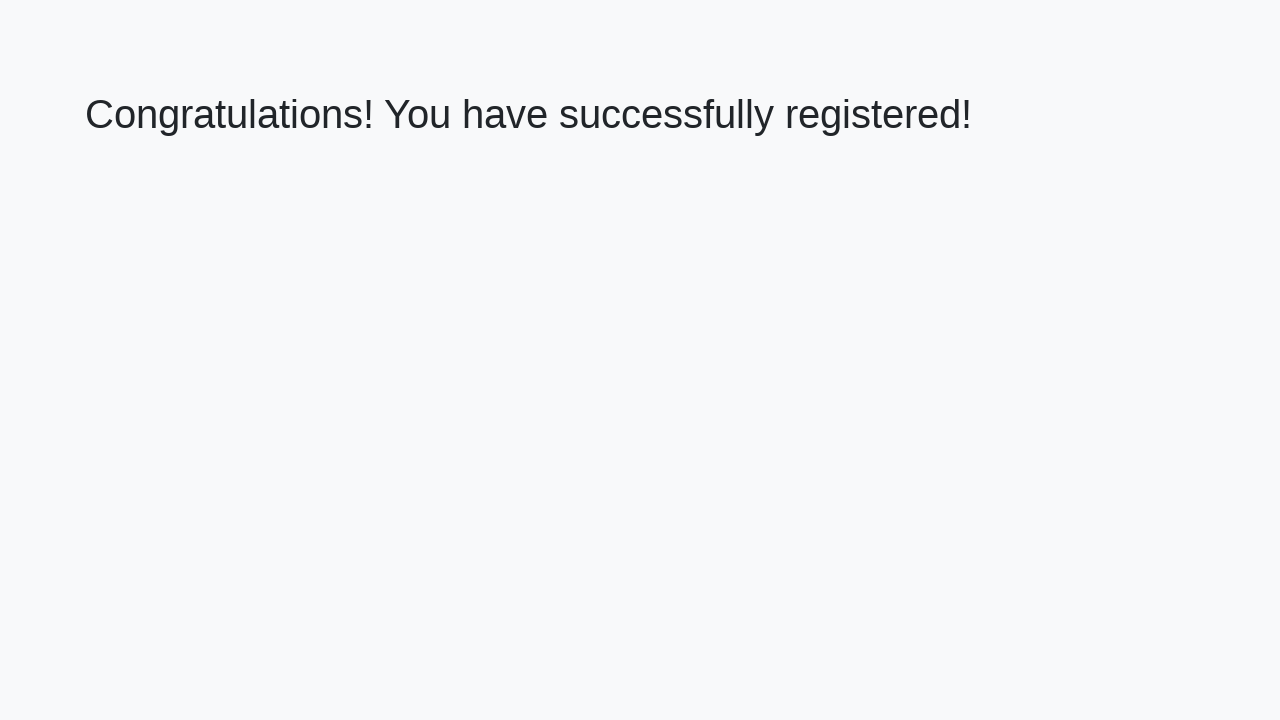

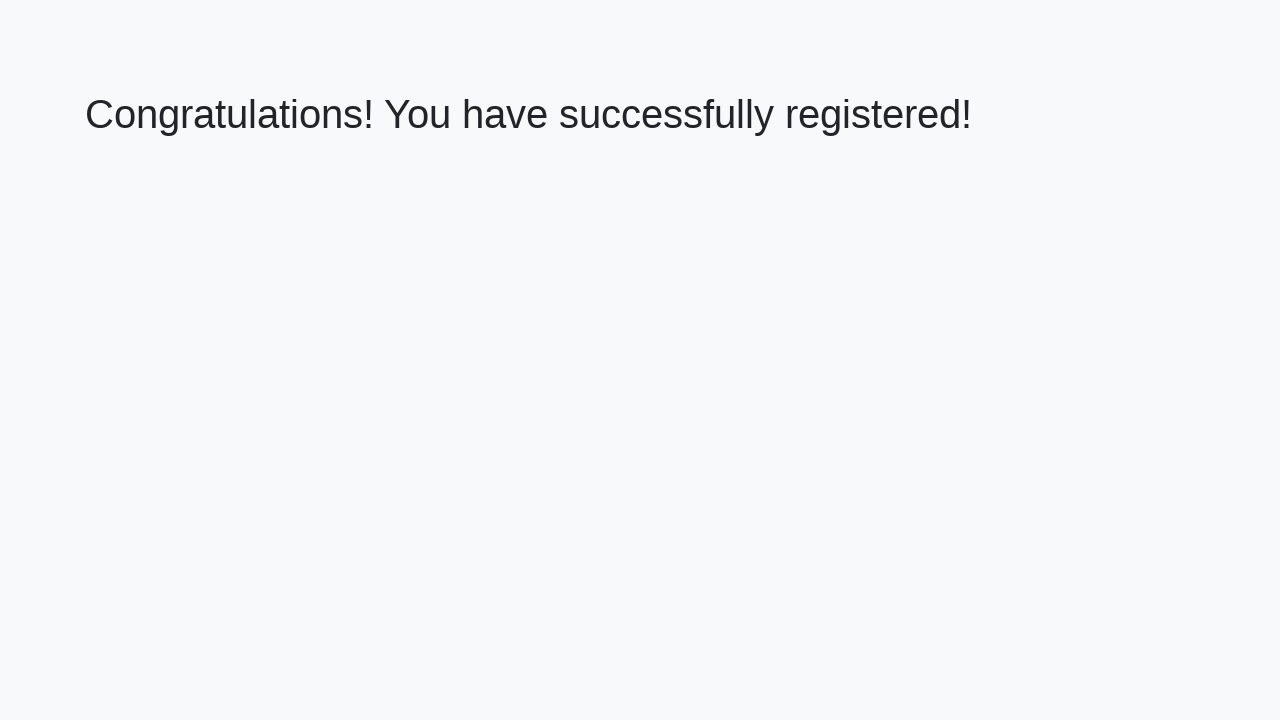